Tests that the todo counter displays the correct count as items are added

Starting URL: https://demo.playwright.dev/todomvc

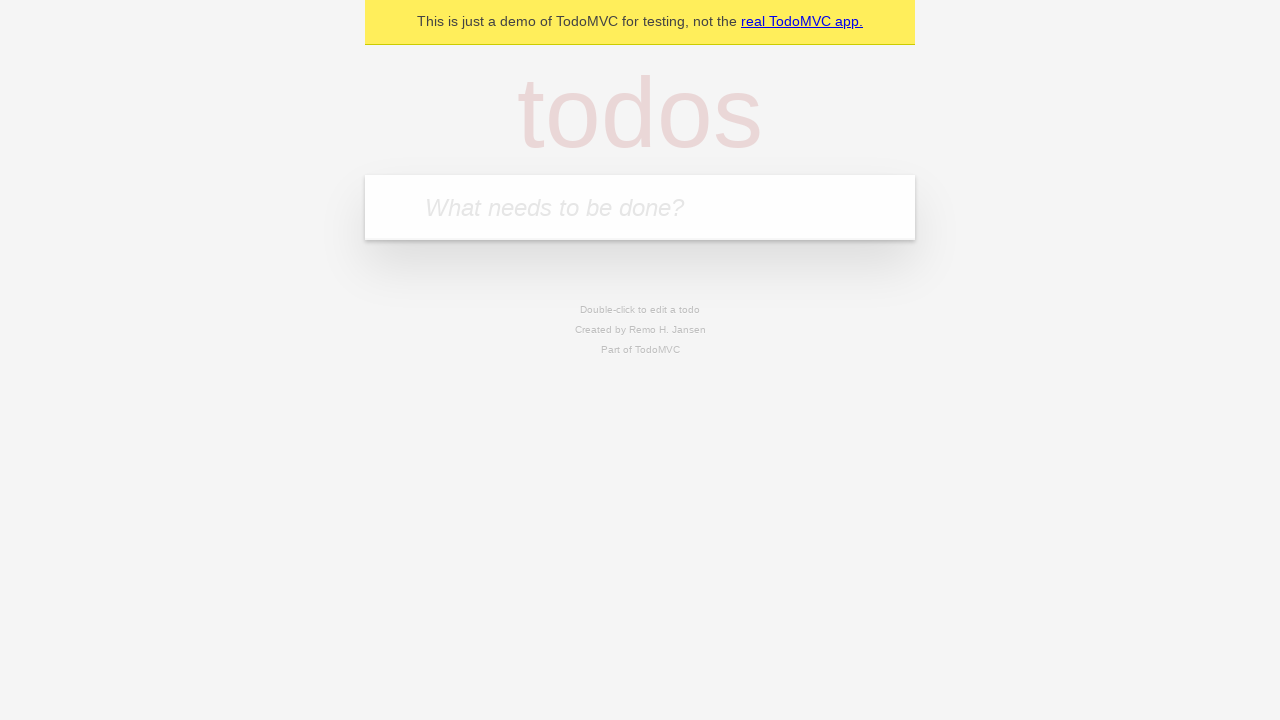

Located the 'What needs to be done?' input field
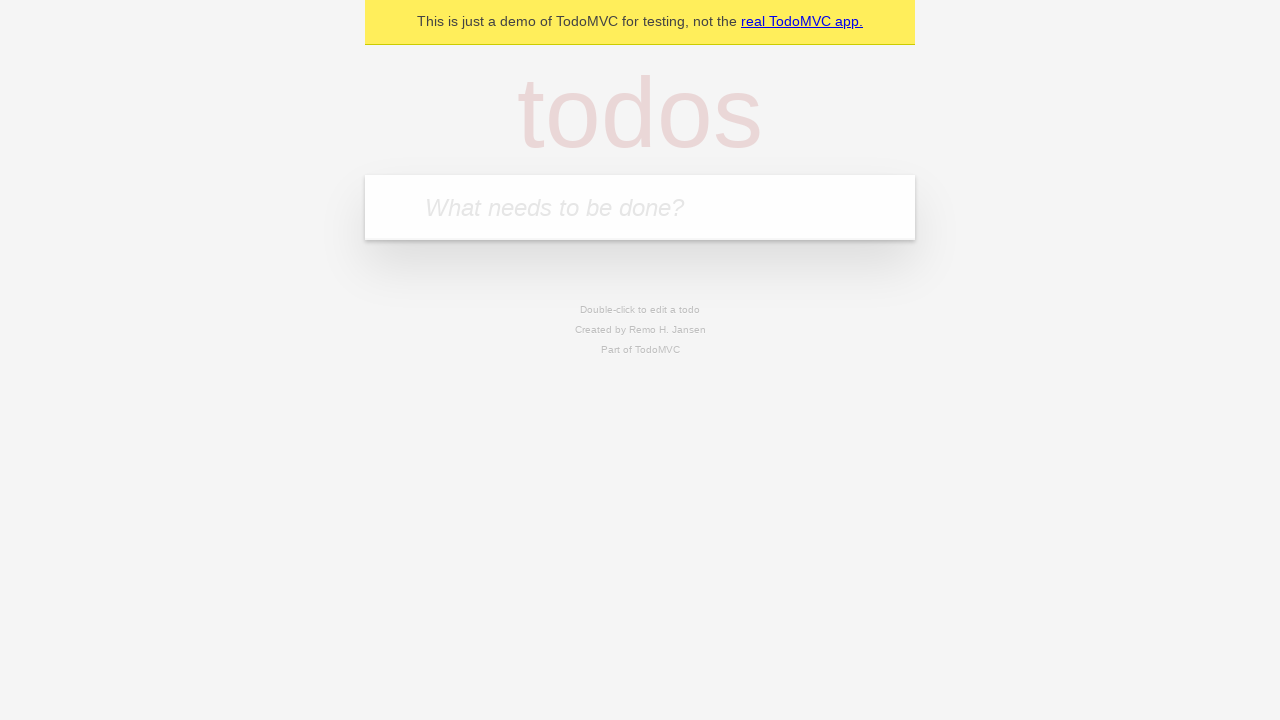

Filled first todo input with 'buy some cheese' on internal:attr=[placeholder="What needs to be done?"i]
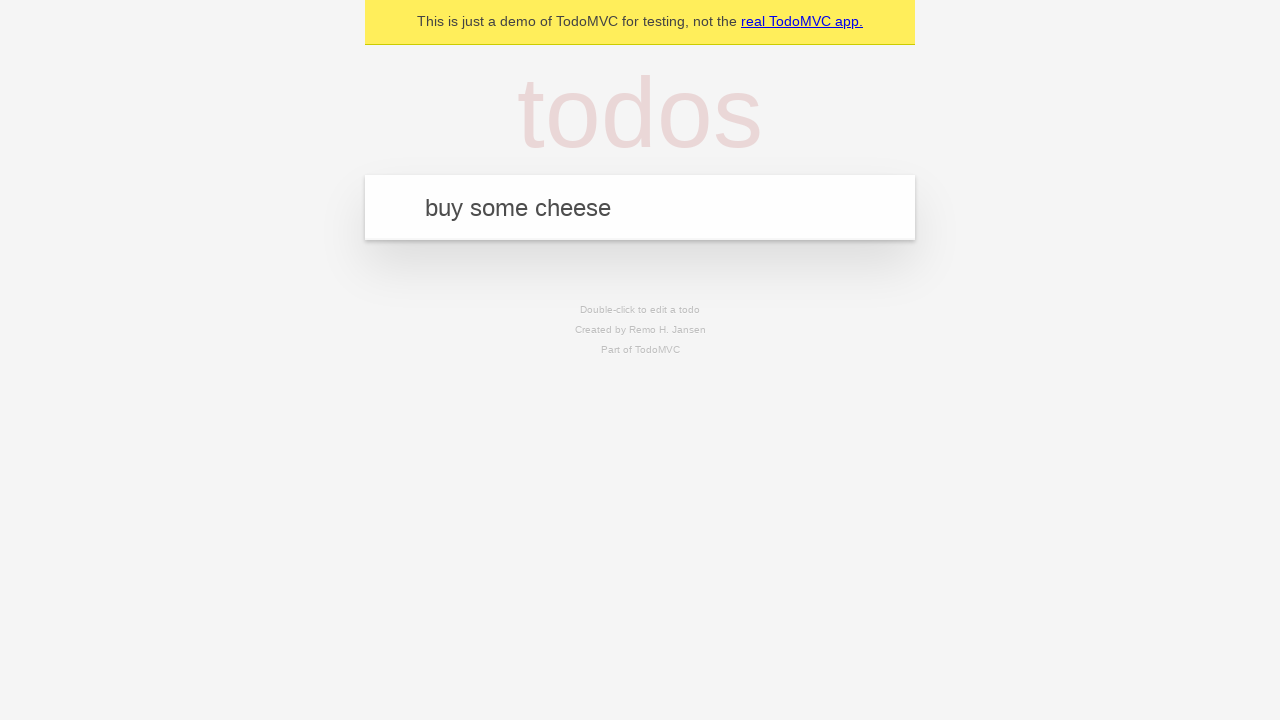

Pressed Enter to add first todo item on internal:attr=[placeholder="What needs to be done?"i]
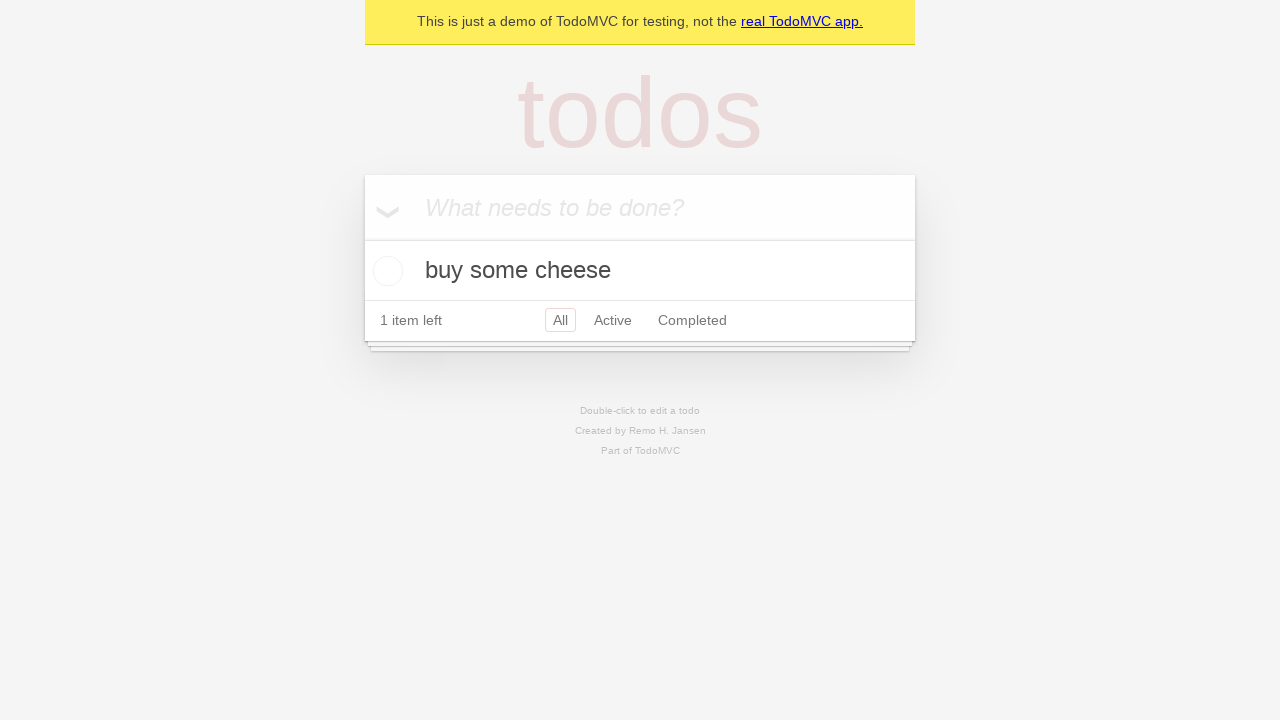

Todo counter element appeared and shows 1 item
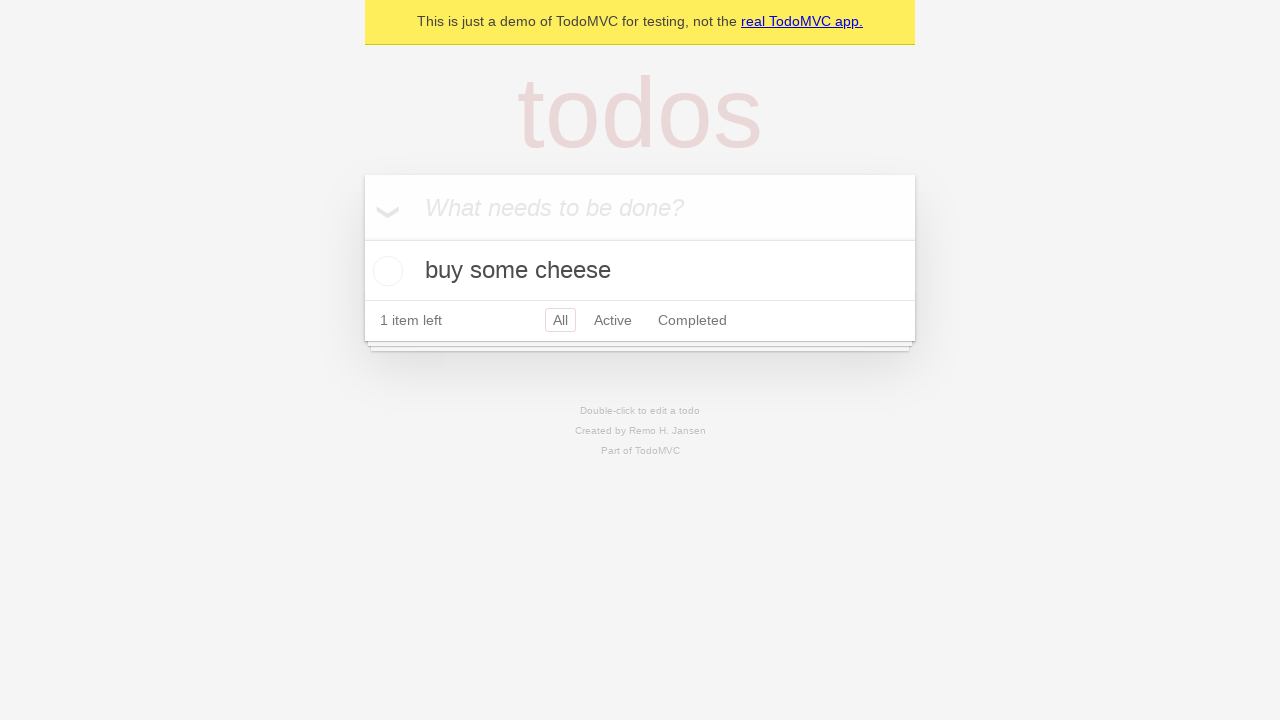

Filled second todo input with 'feed the cat' on internal:attr=[placeholder="What needs to be done?"i]
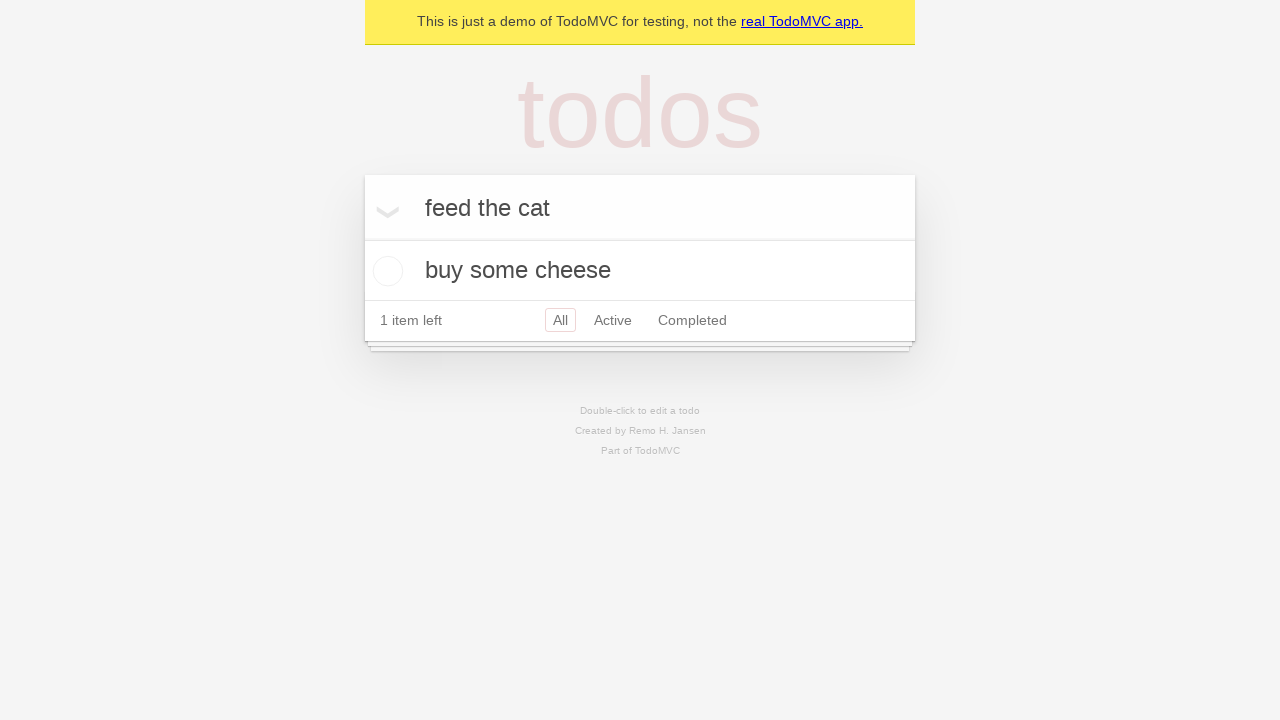

Pressed Enter to add second todo item on internal:attr=[placeholder="What needs to be done?"i]
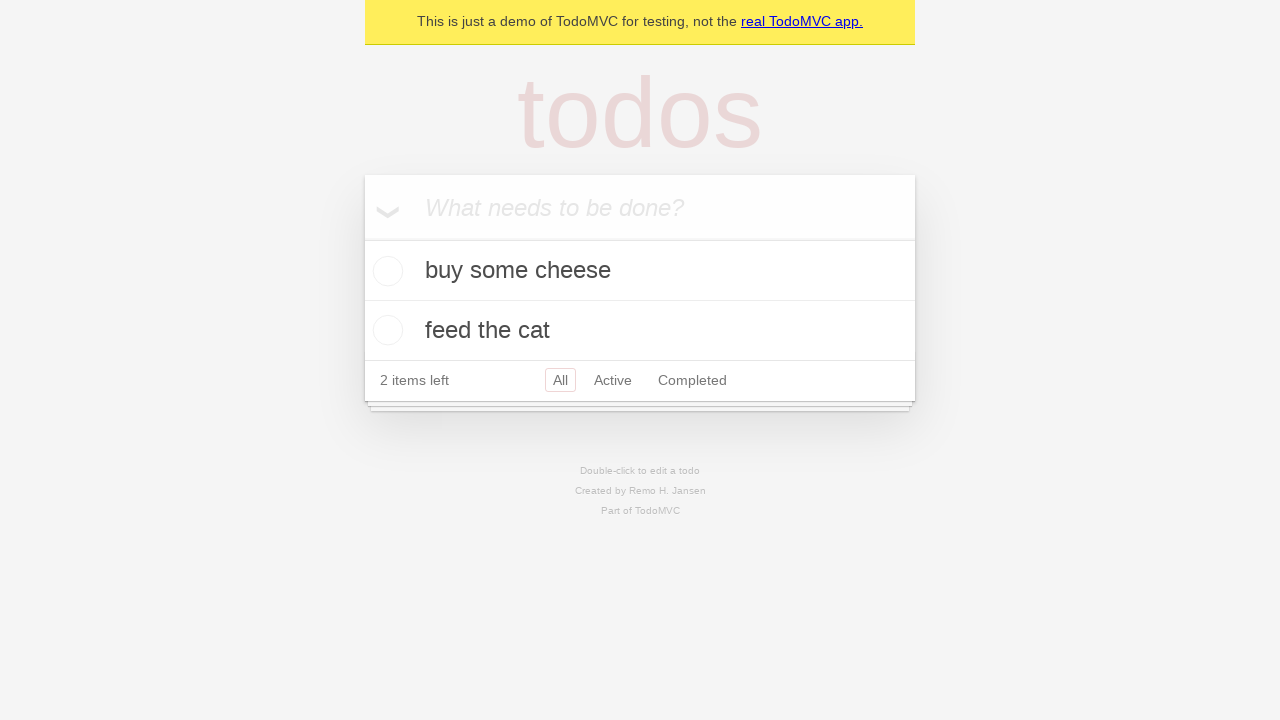

Todo counter now displays 2 items as expected
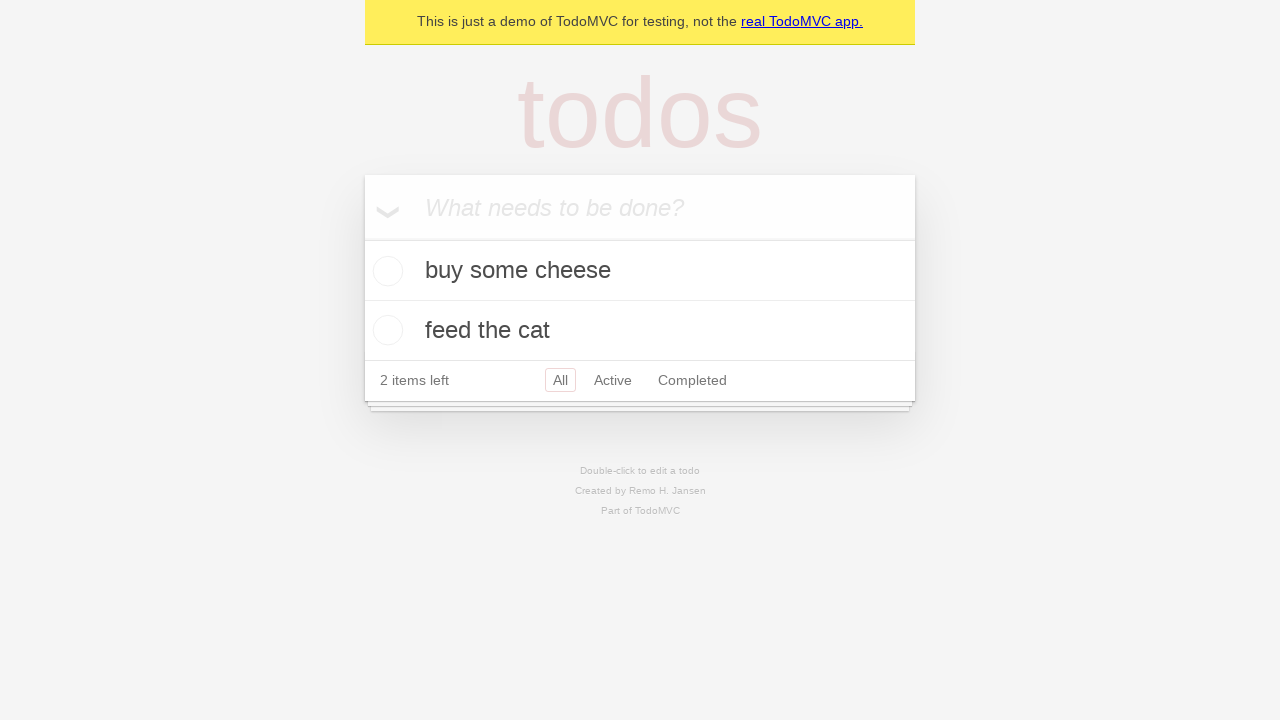

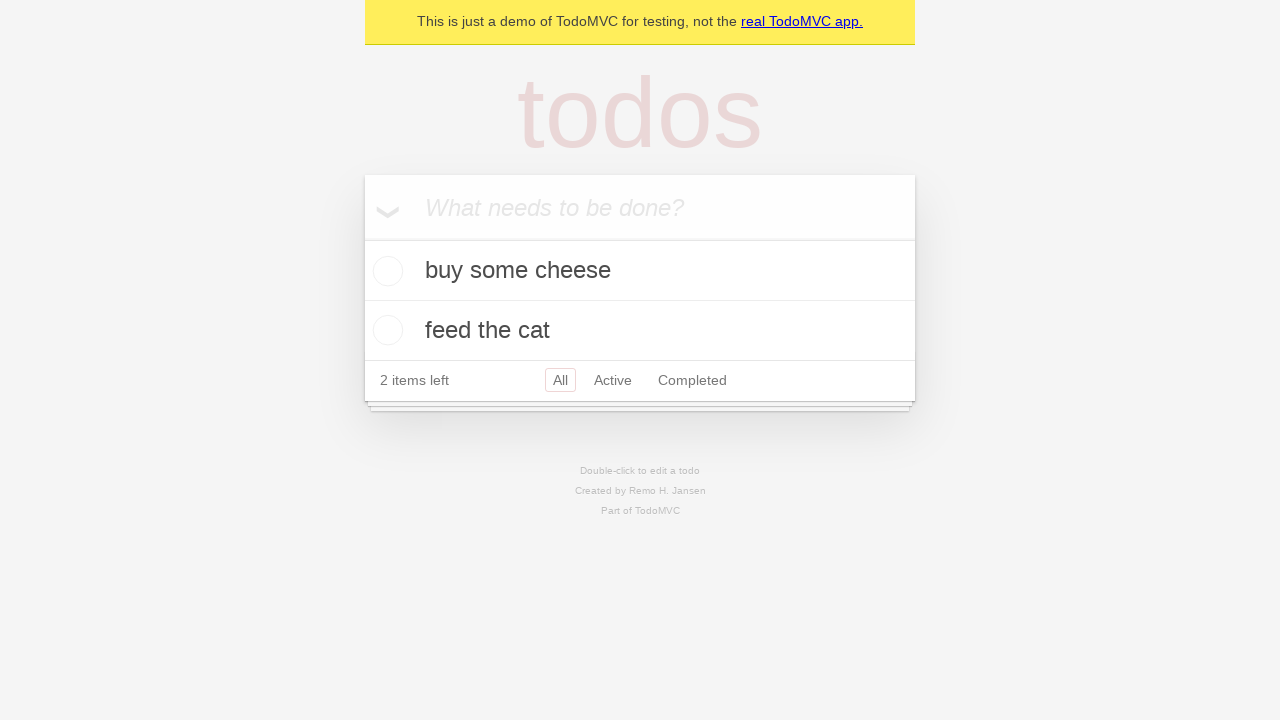